Tests click and hold interaction on jQuery UI selectable demo by selecting multiple list items using mouse actions

Starting URL: https://jqueryui.com/selectable/

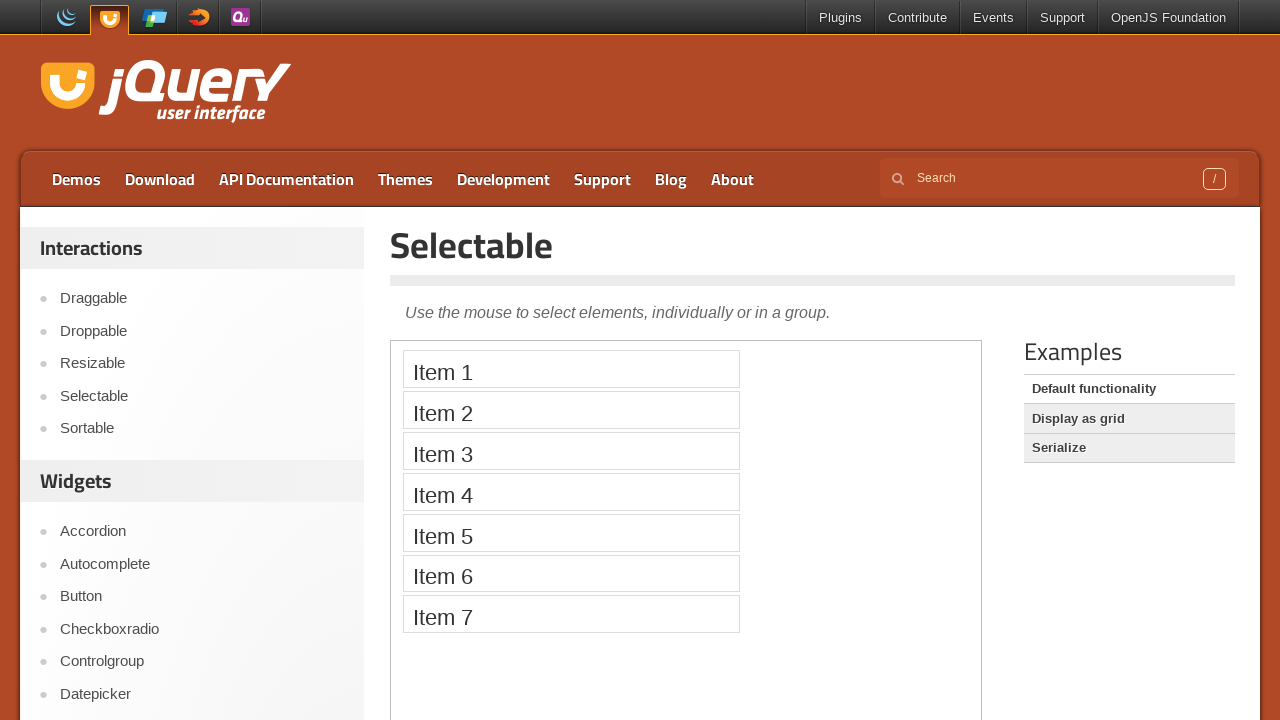

Located the iframe containing the jQuery UI selectable demo
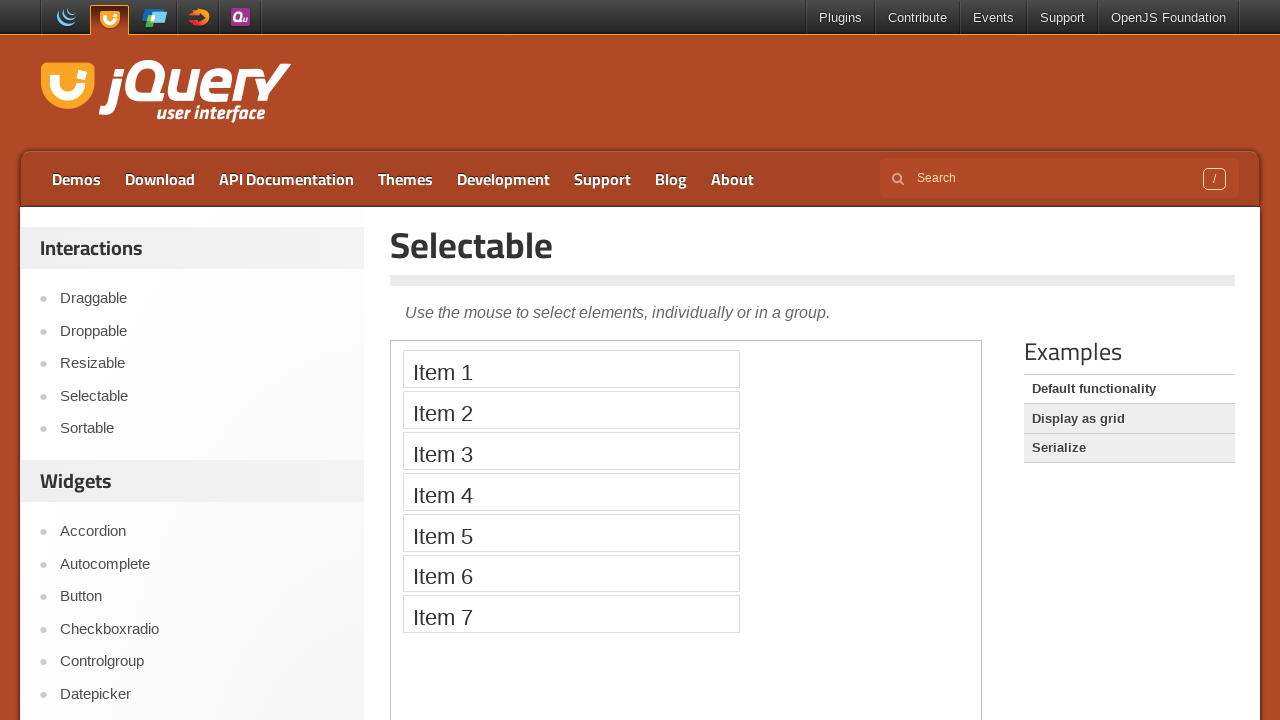

Located Item 1 element
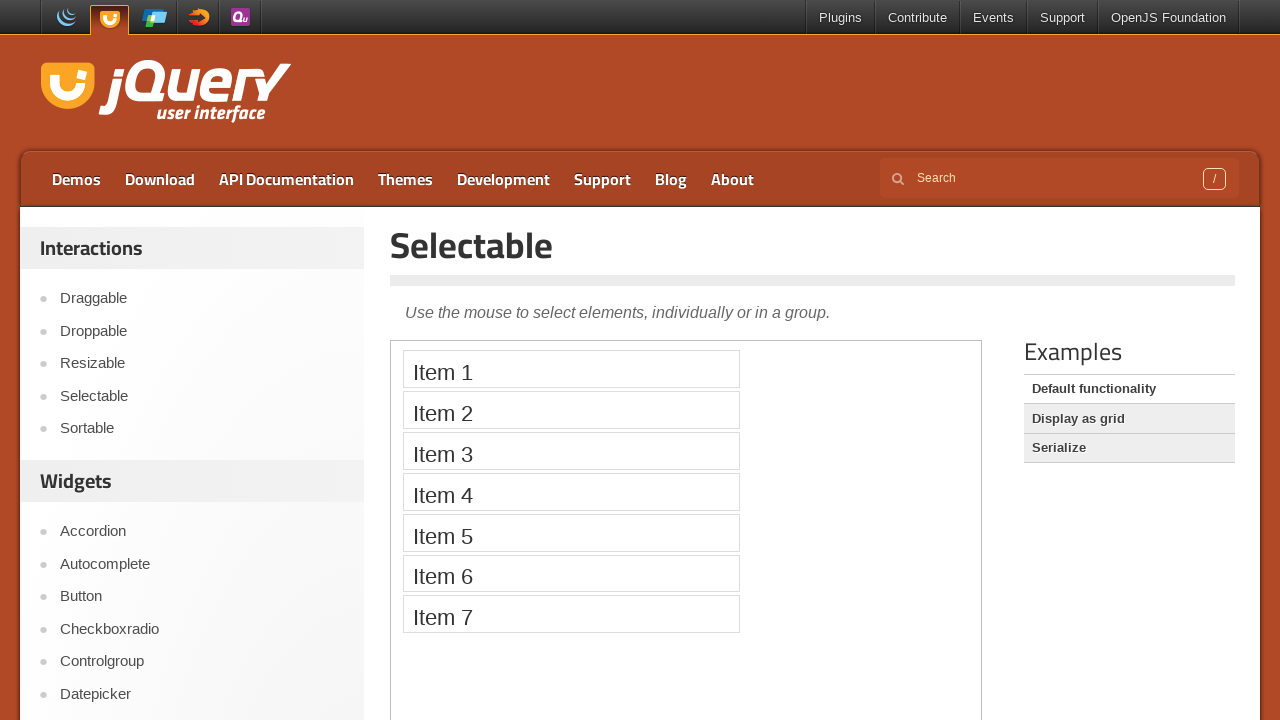

Located Item 2 element
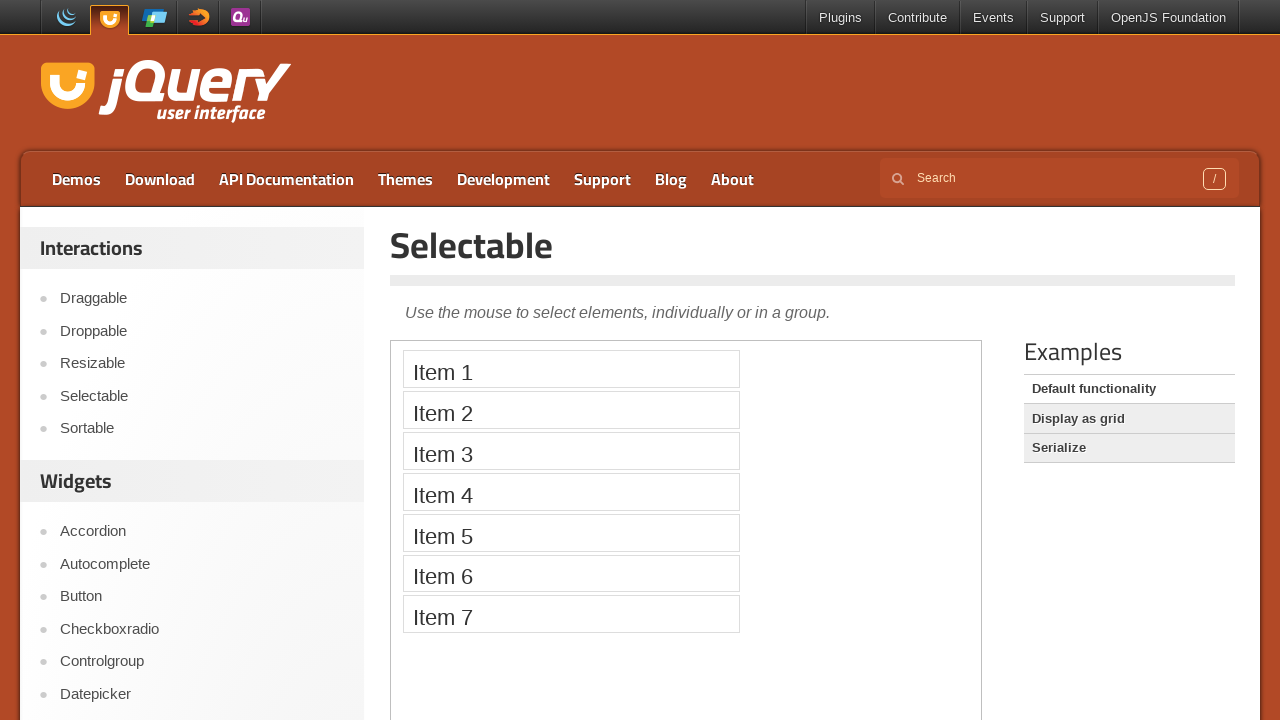

Retrieved bounding box for Item 1
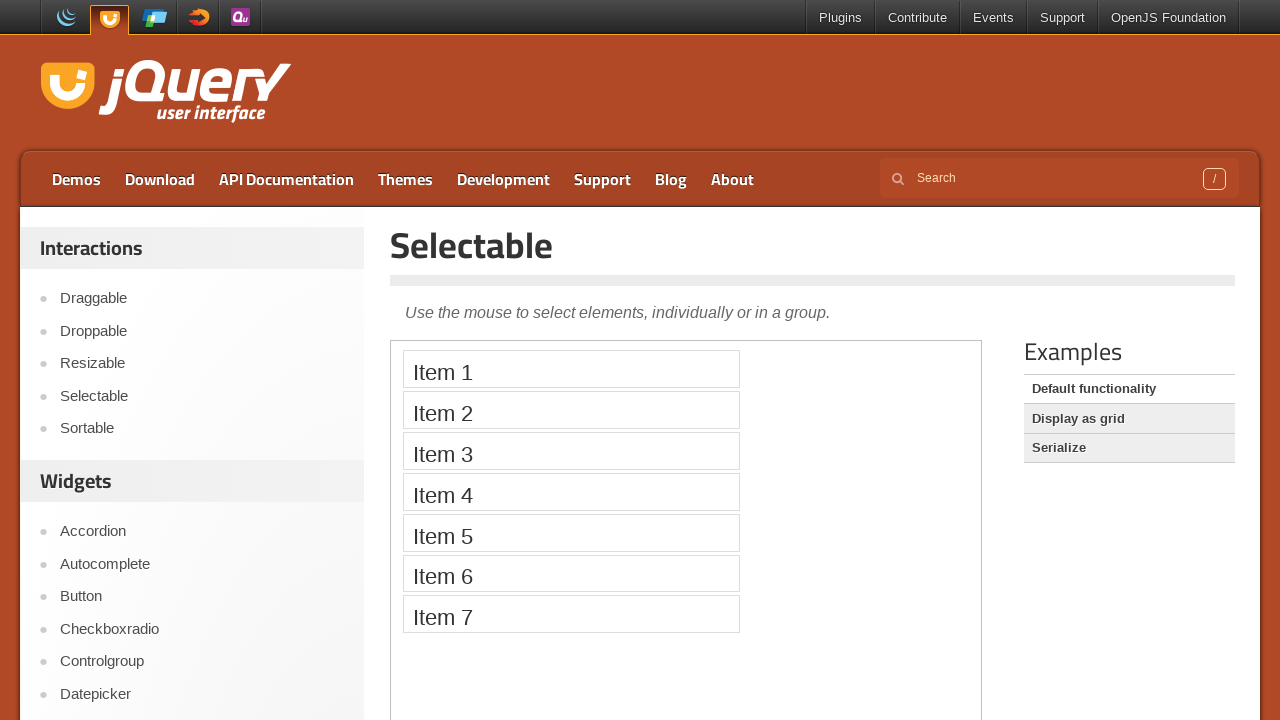

Retrieved bounding box for Item 2
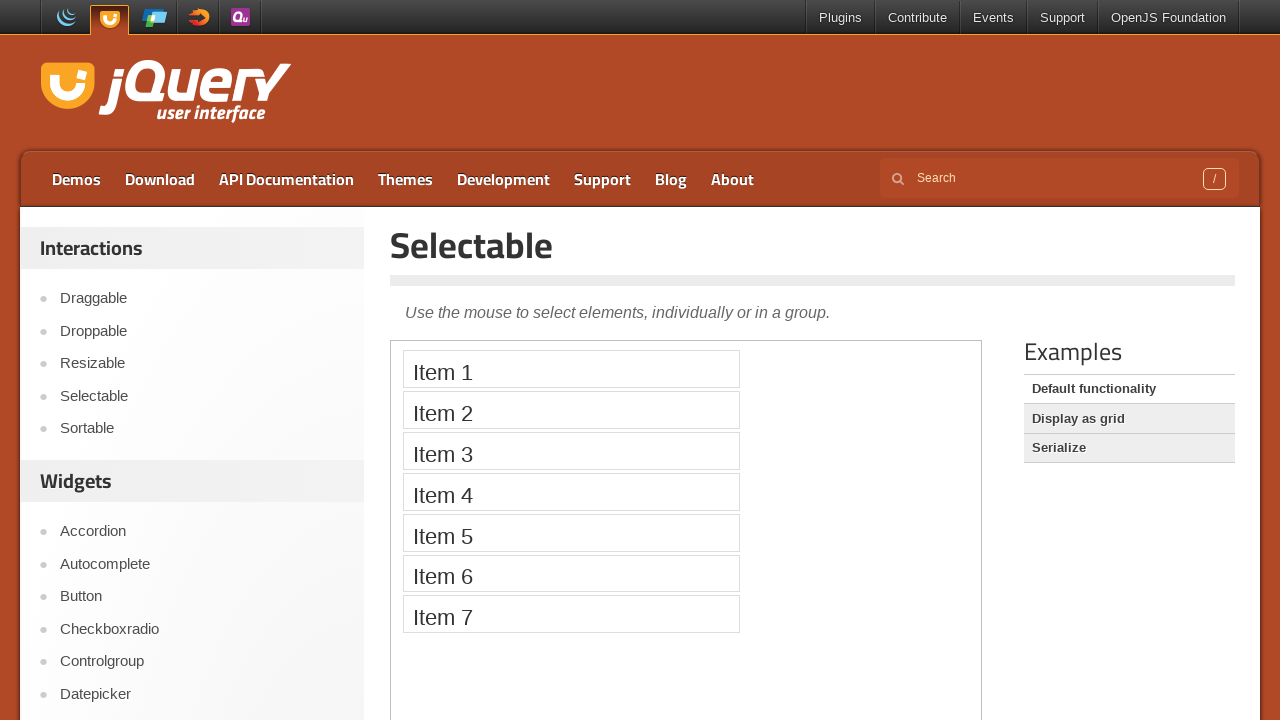

Moved mouse to center of Item 1 at (571, 369)
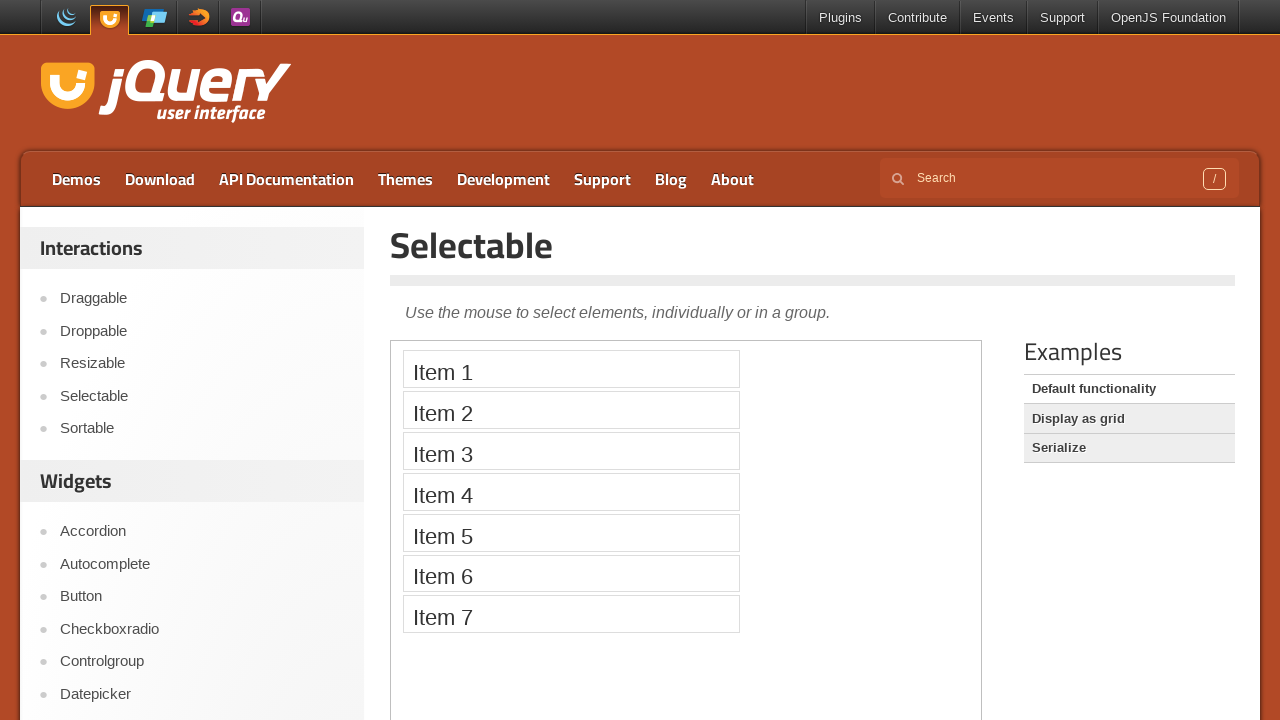

Pressed mouse button down at (571, 369)
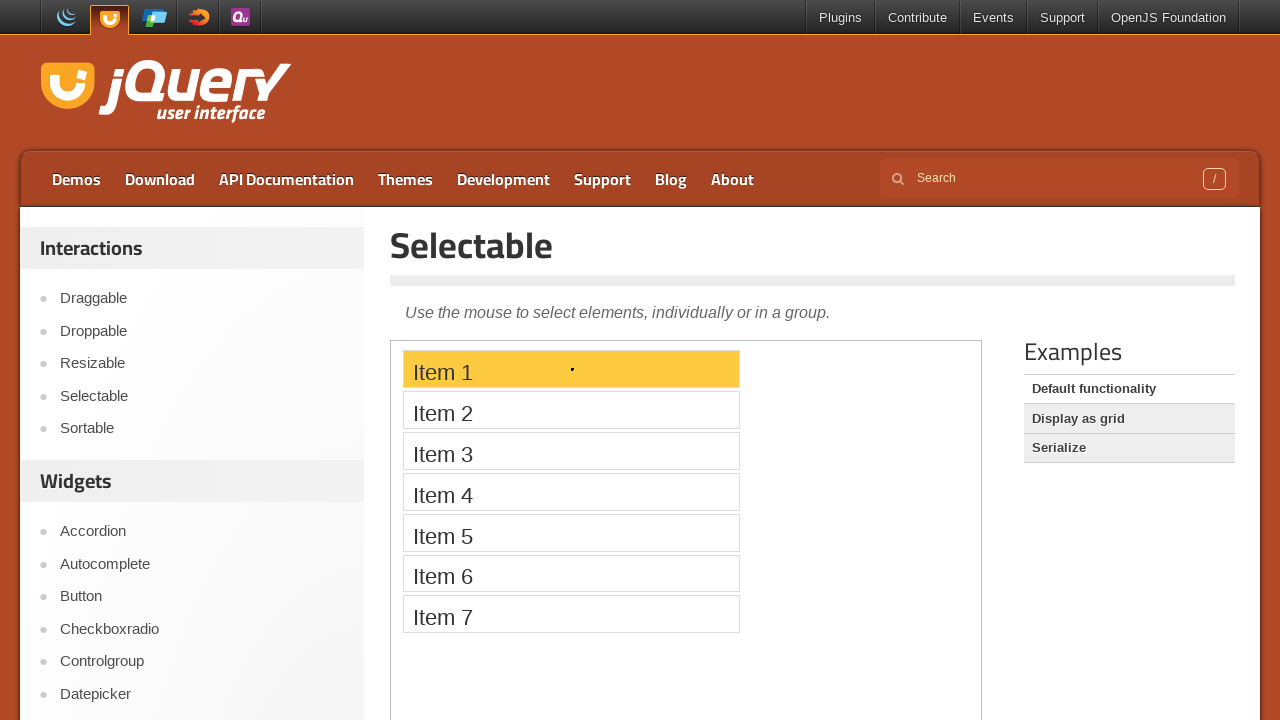

Dragged mouse to center of Item 2 while holding button at (571, 410)
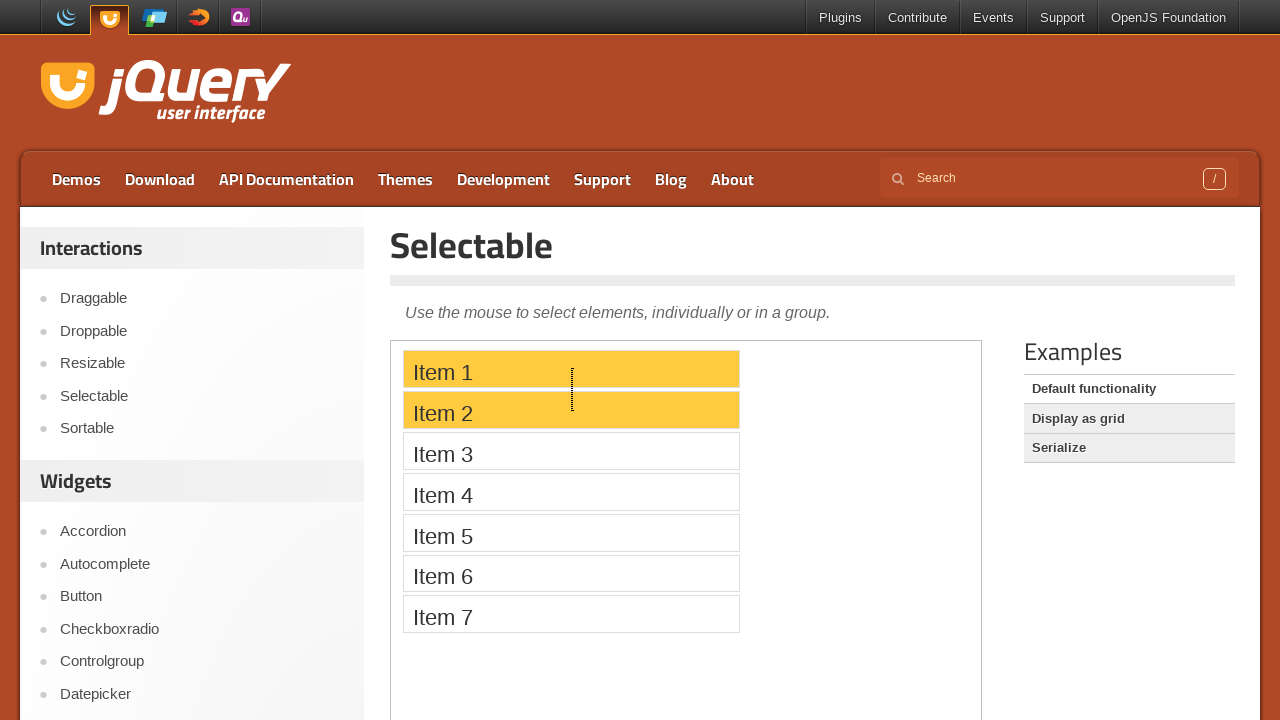

Released mouse button to complete click and hold selection at (571, 410)
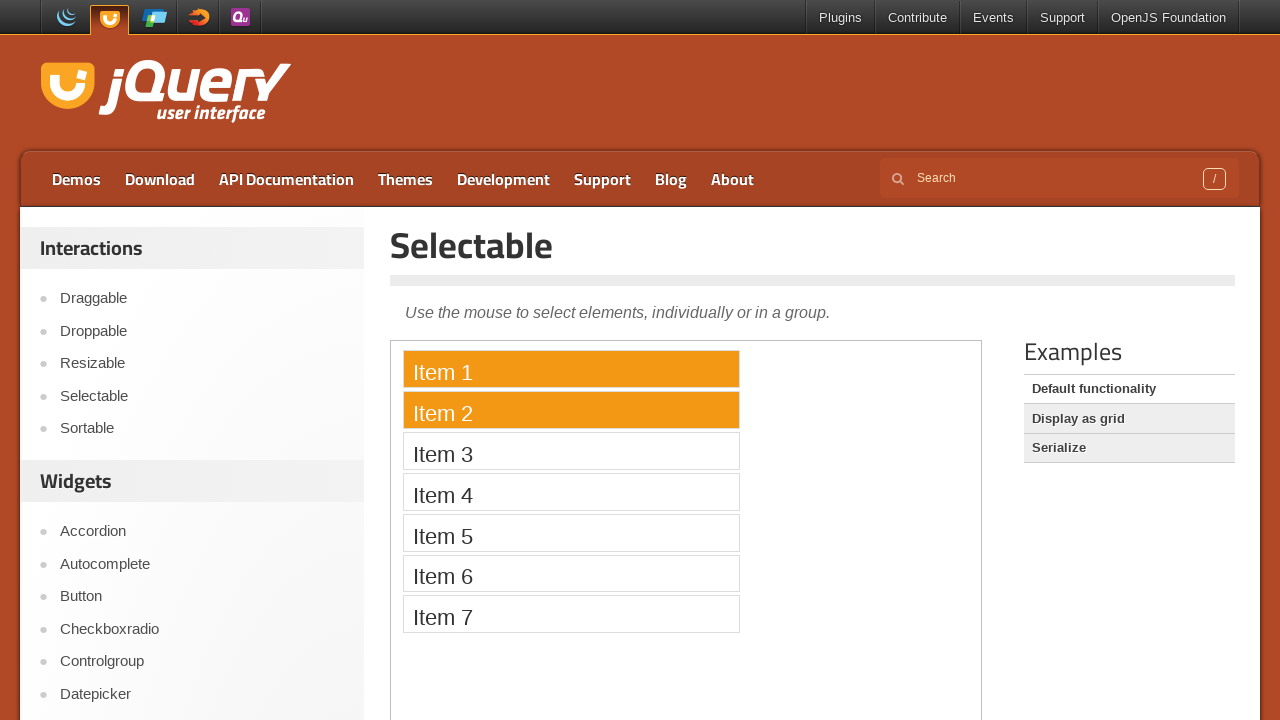

Verified Item 1 is visible and selected
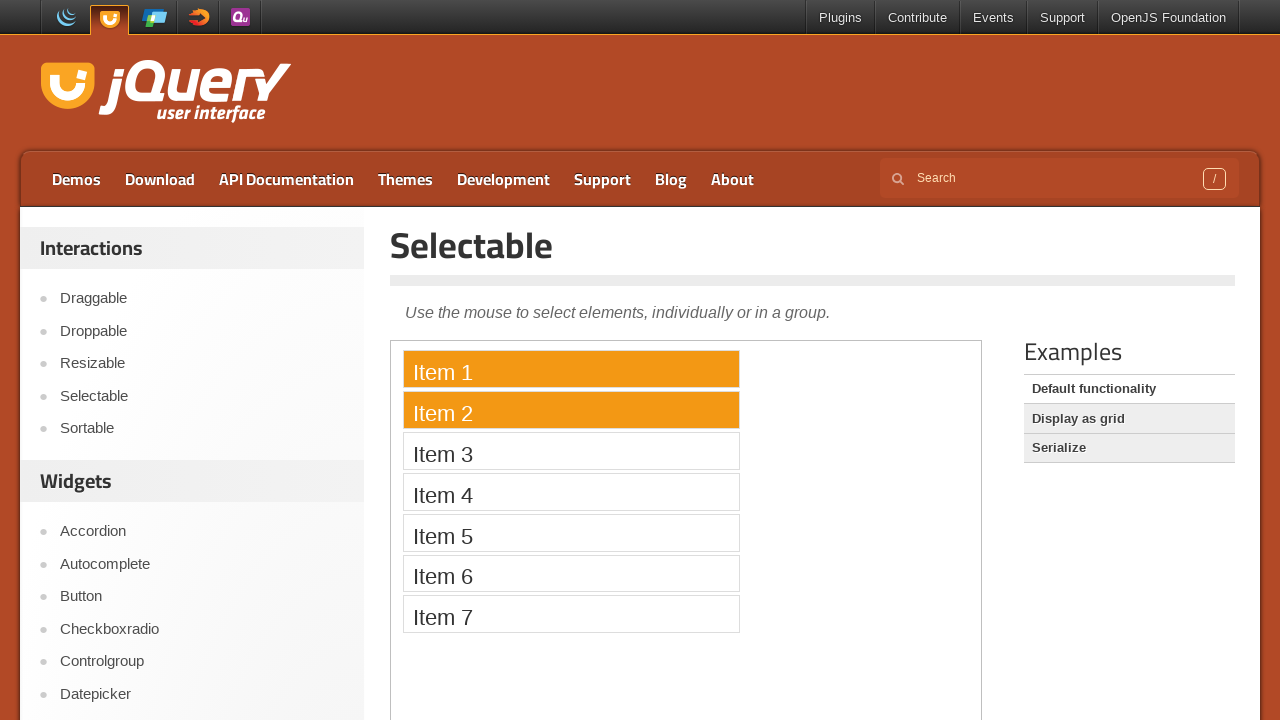

Verified Item 2 is visible and selected
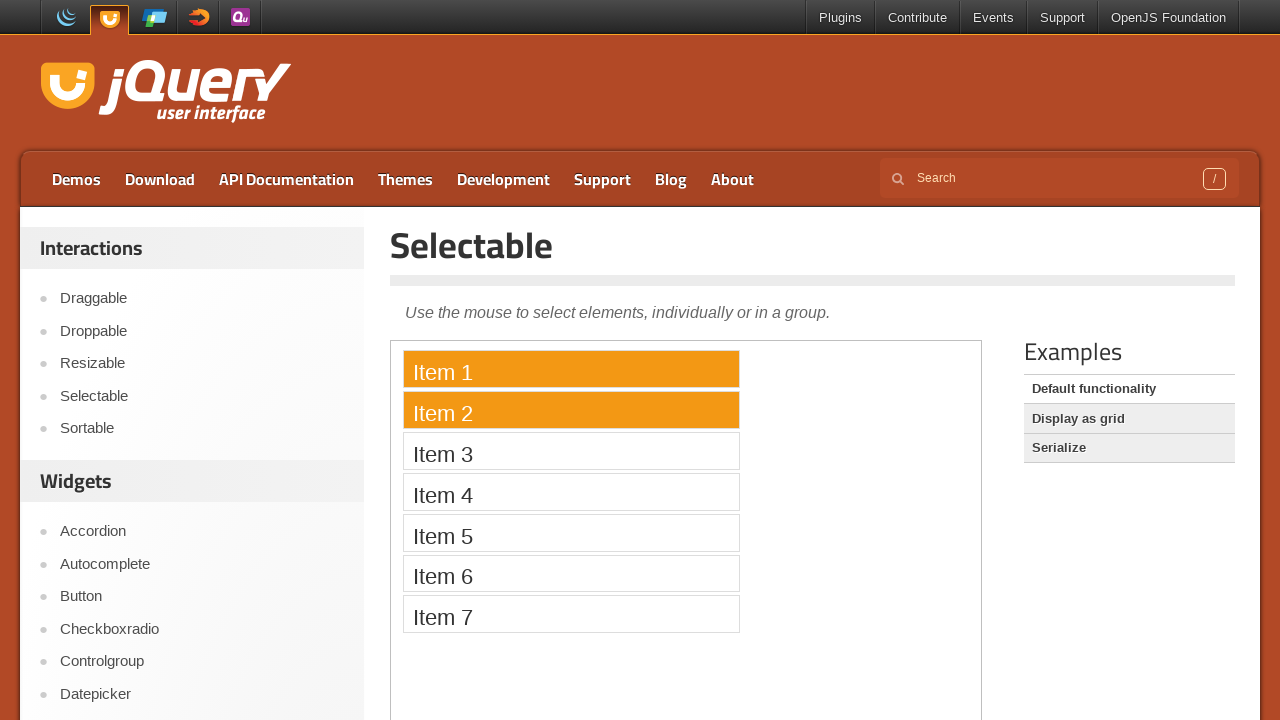

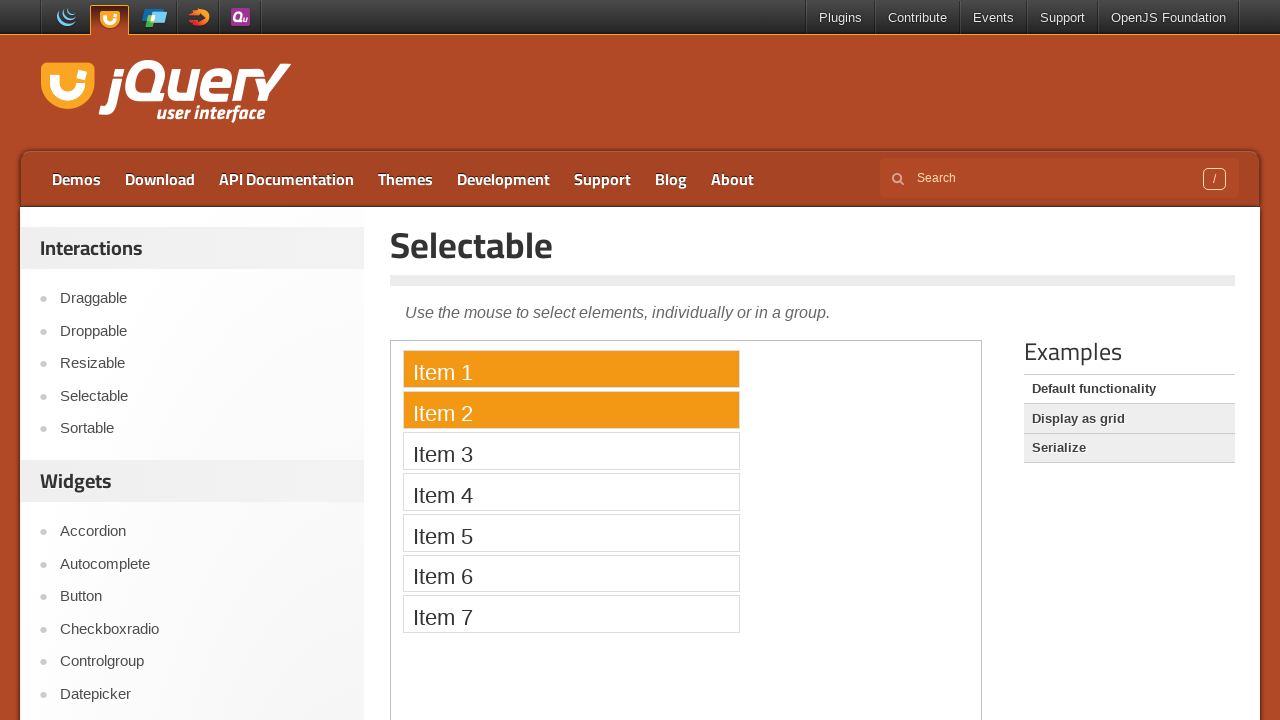